Tests the Taiwan stock exchange (TPEX) stock pricing page by entering a stock code and clicking the response button to submit the query

Starting URL: https://www.tpex.org.tw/zh-tw/esb/trading/info/stock-pricing.html

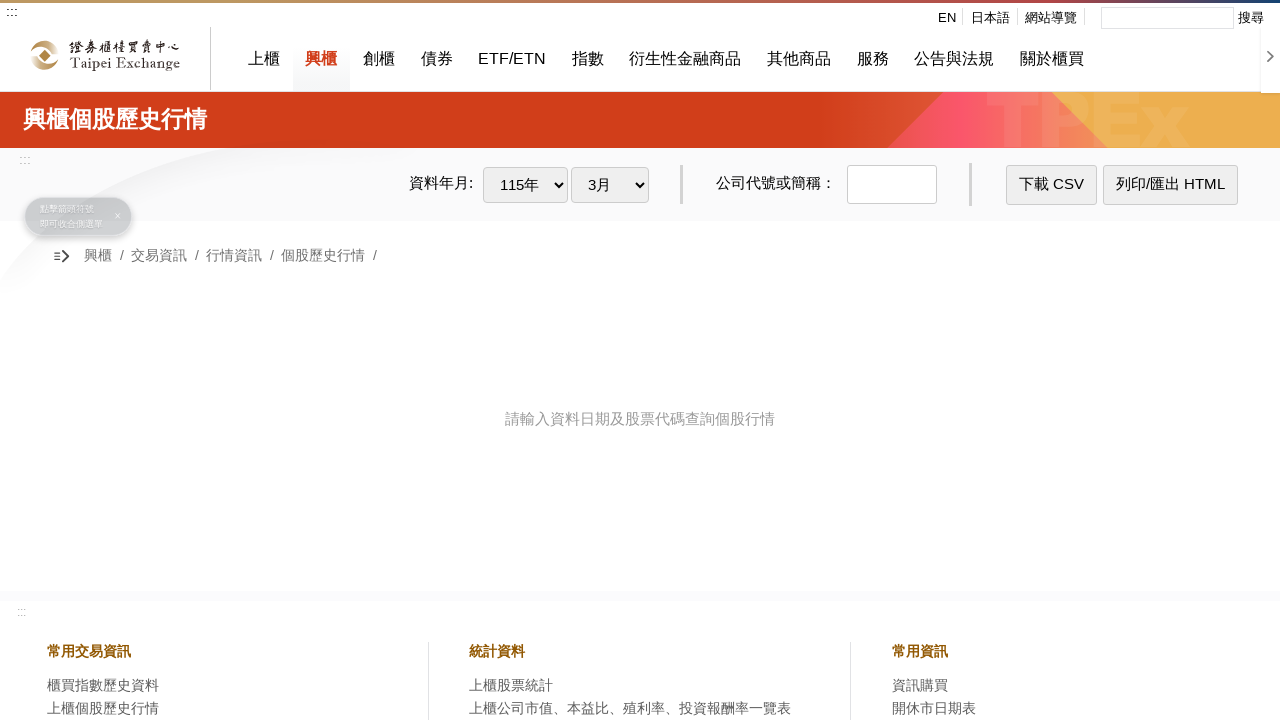

Waited for page to load with networkidle state
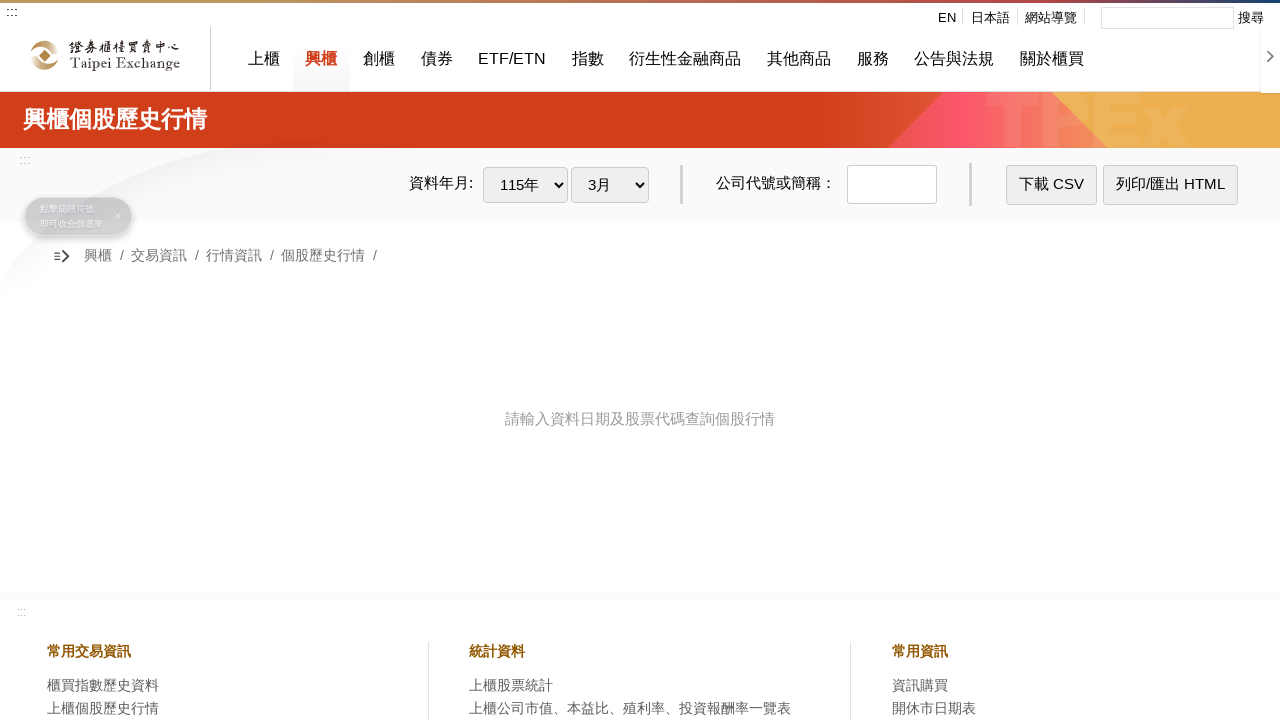

Clicked on stock code input field at (892, 185) on .code
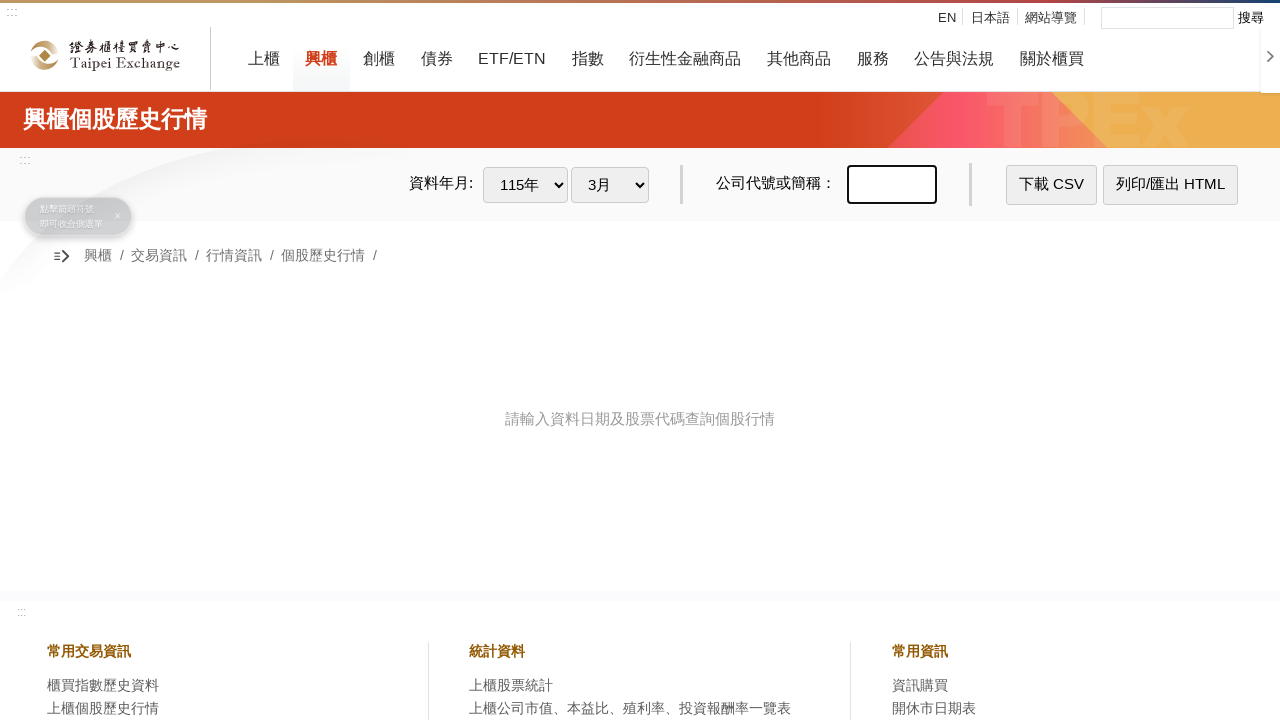

Entered stock code '8272' into the input field on .code
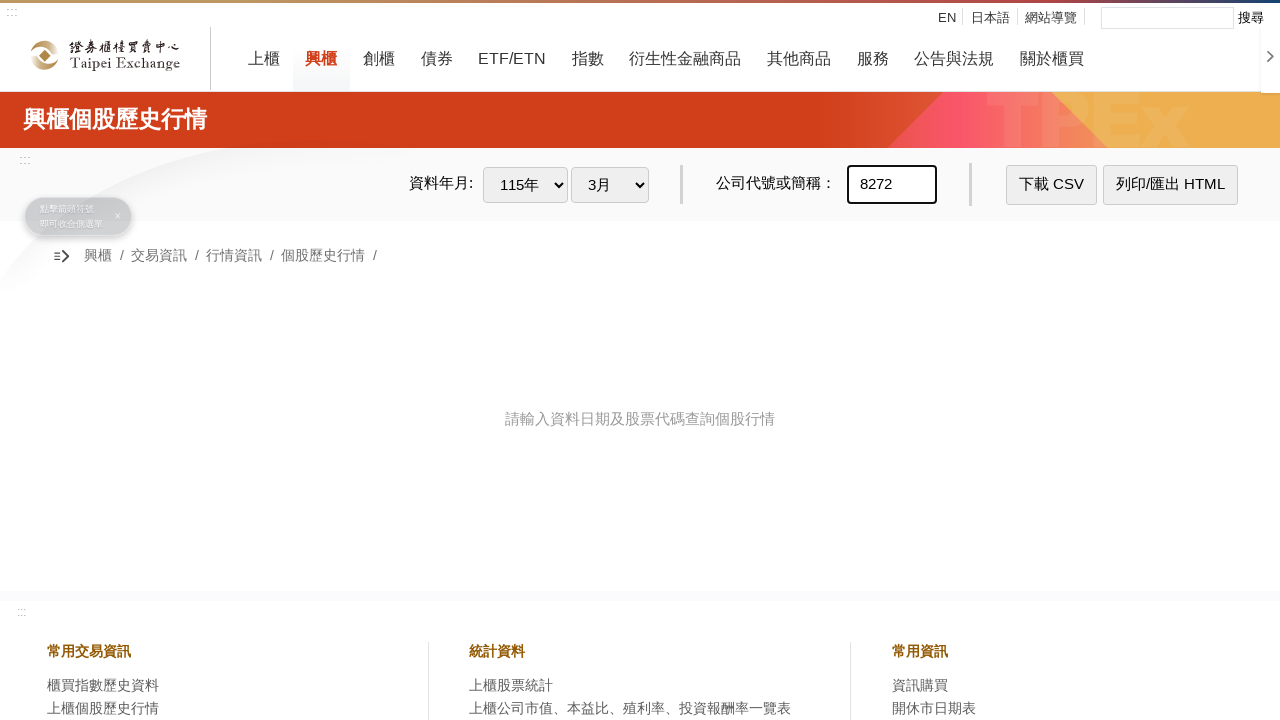

Waited 500ms for autocomplete/dropdown to appear
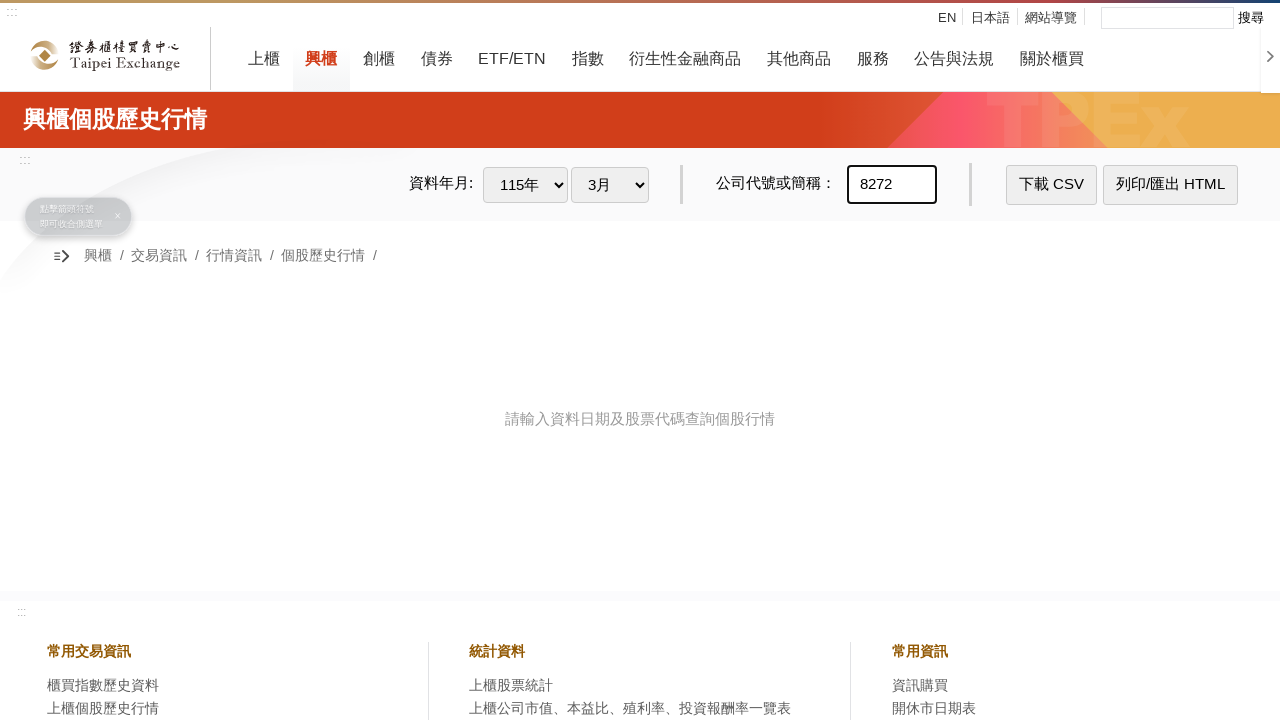

Clicked the response/submit button to query stock pricing at (1052, 185) on .response
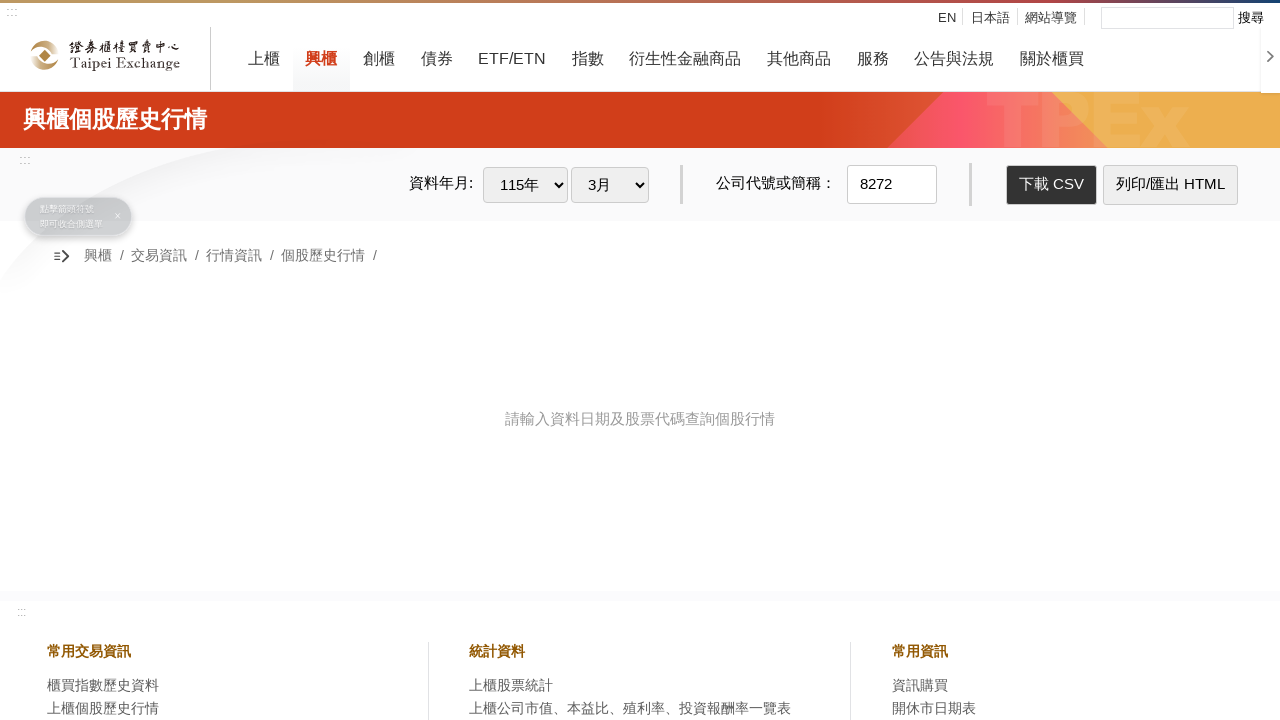

Waited 2000ms for stock pricing response to load
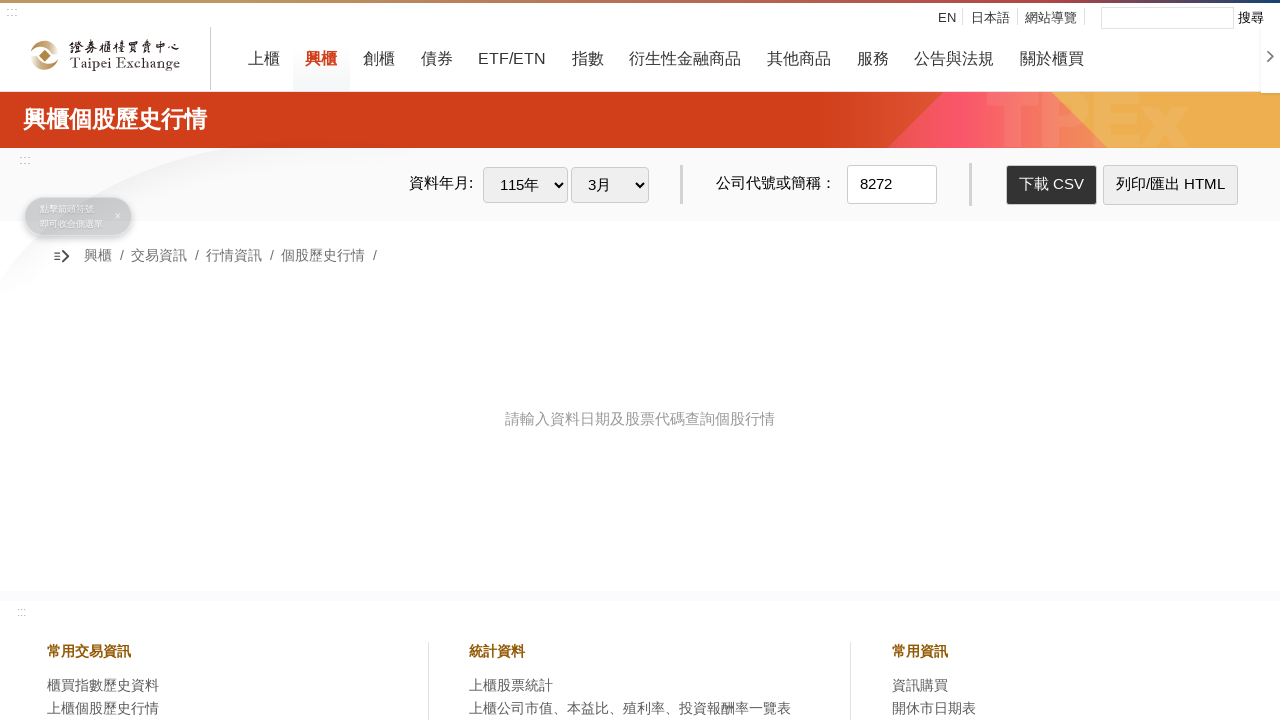

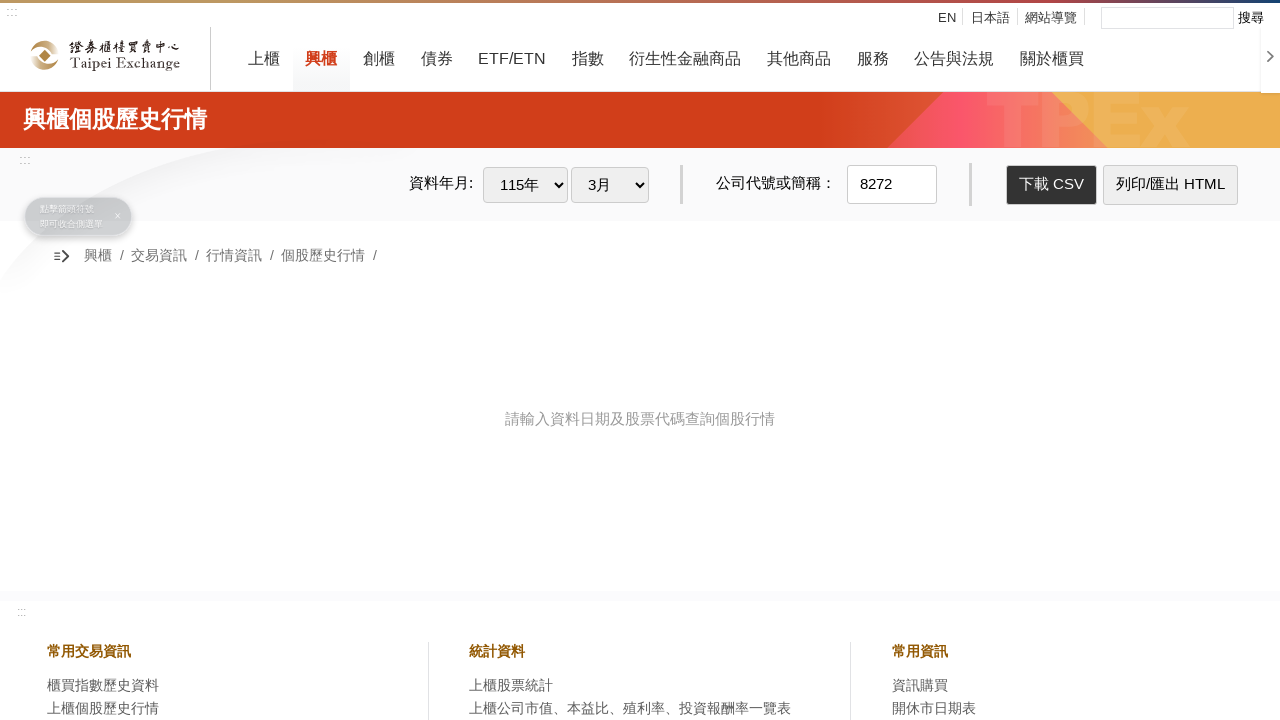